Tests calculator functionality by entering two numbers and clicking calculate to get the result

Starting URL: https://testpages.herokuapp.com/styled/calculator

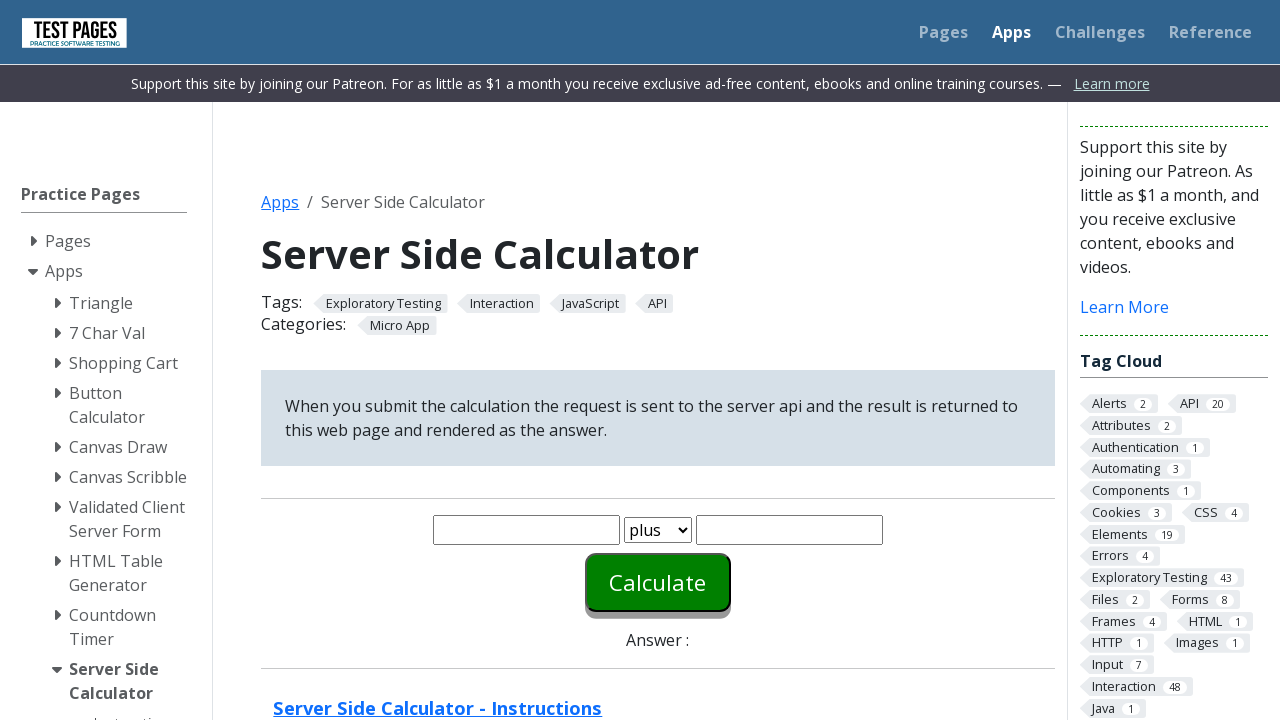

Entered first number '30' into the calculator on #number1
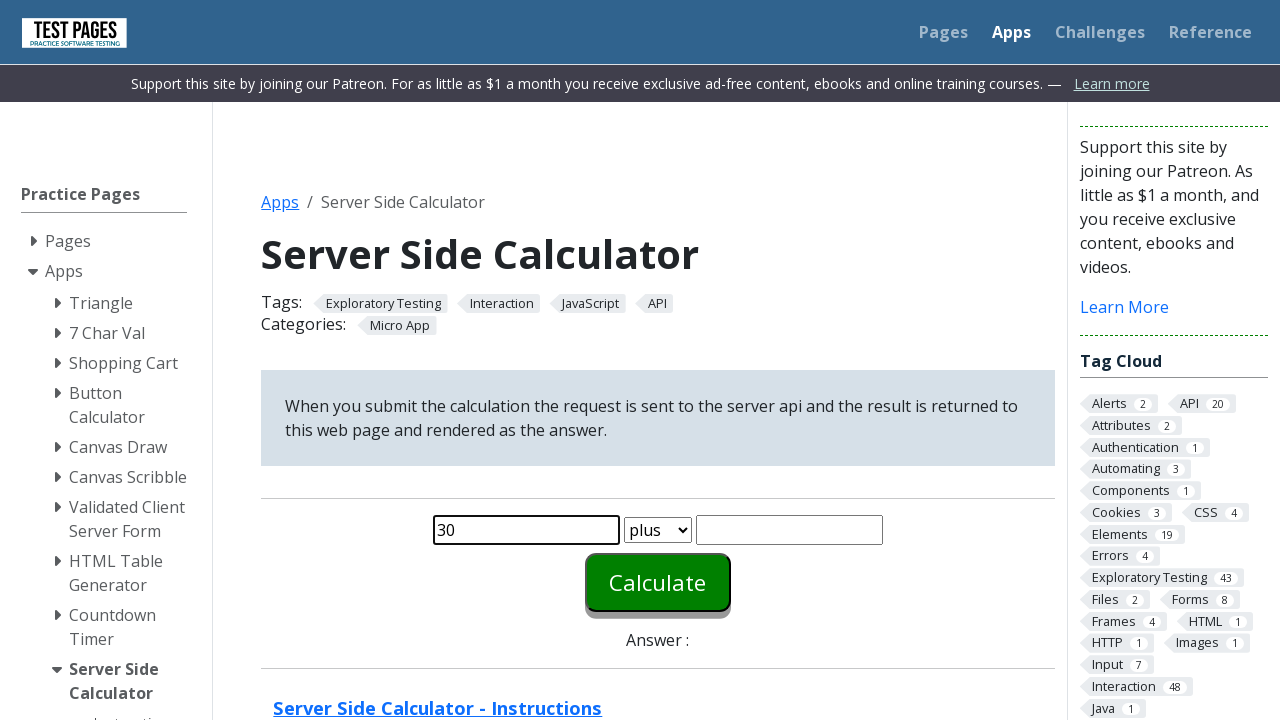

Entered second number '15' into the calculator on #number2
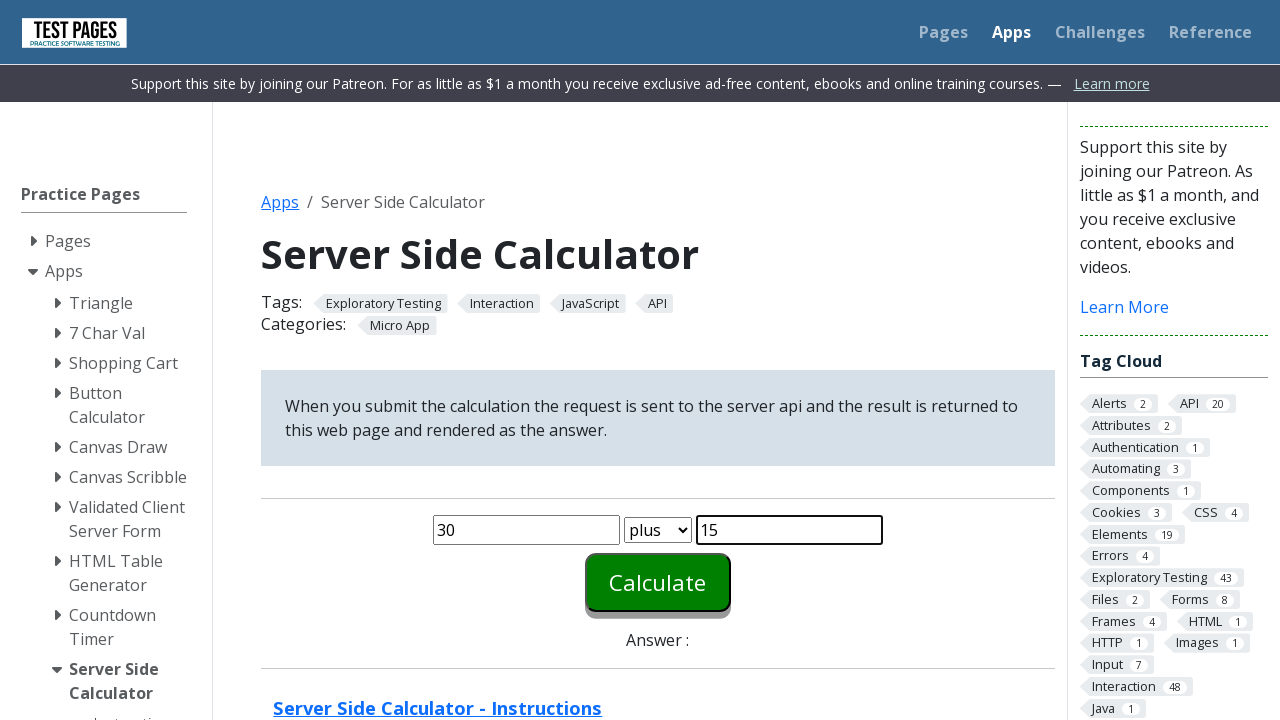

Clicked the calculate button at (658, 582) on #calculate
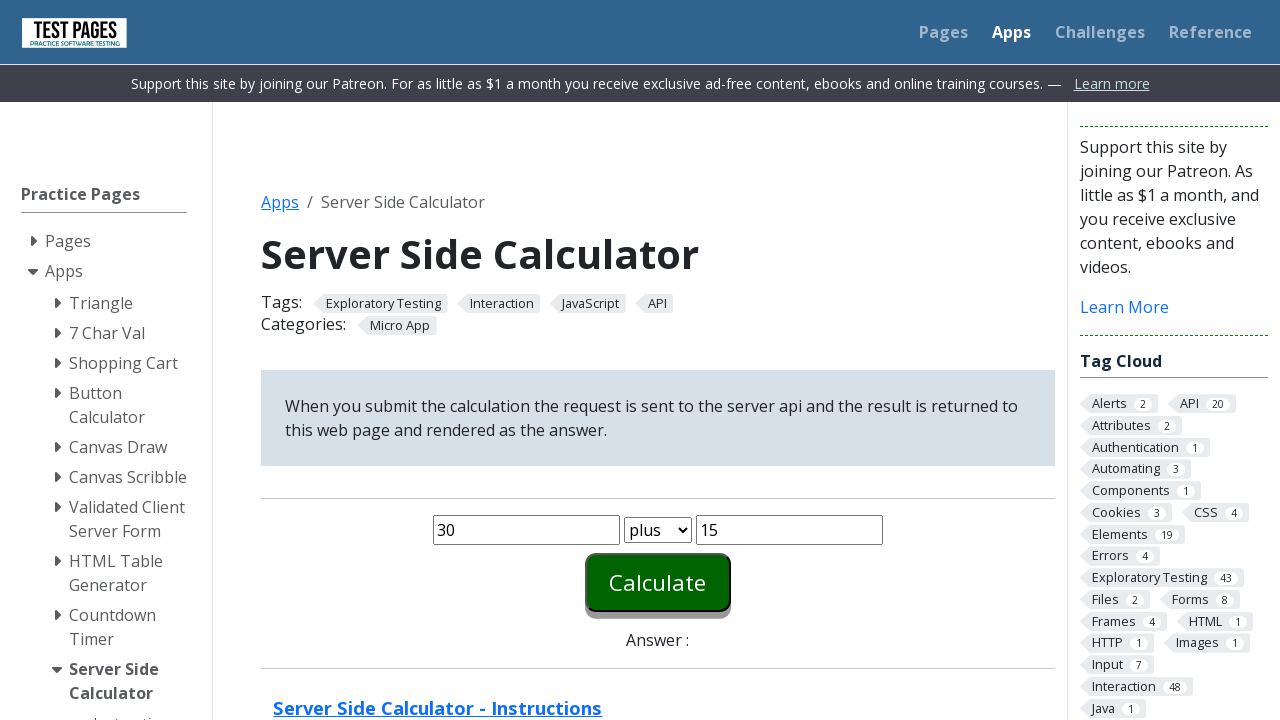

Calculation result appeared in the answer field
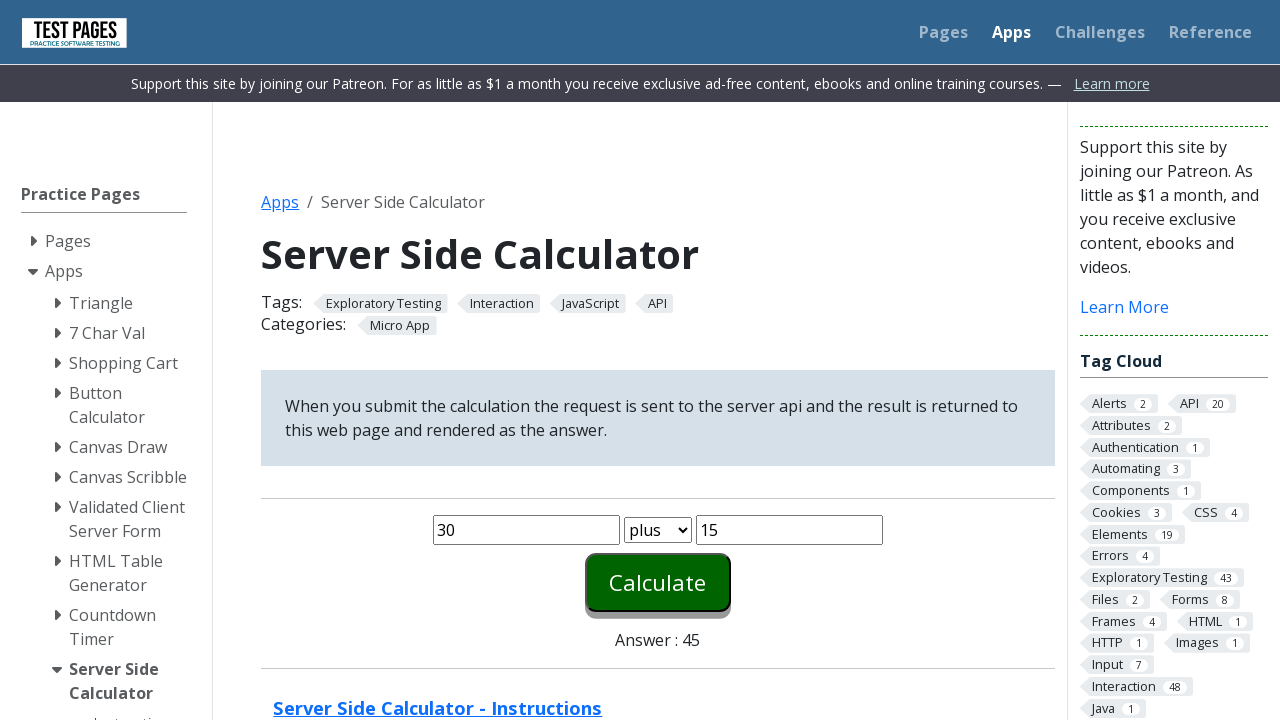

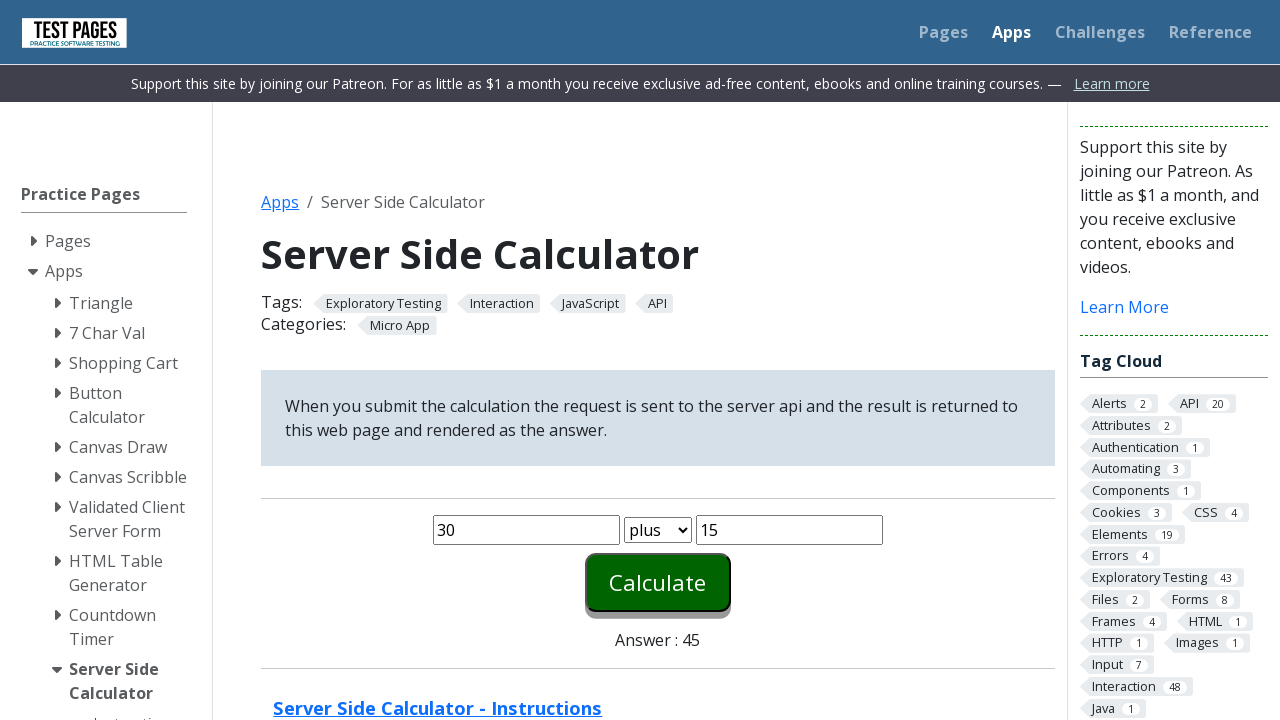